Navigates to a practice page, scrolls to a table, retrieves all amount values from the table, sums them up, and verifies the sum matches the total amount displayed on the page.

Starting URL: https://rahulshettyacademy.com/AutomationPractice/

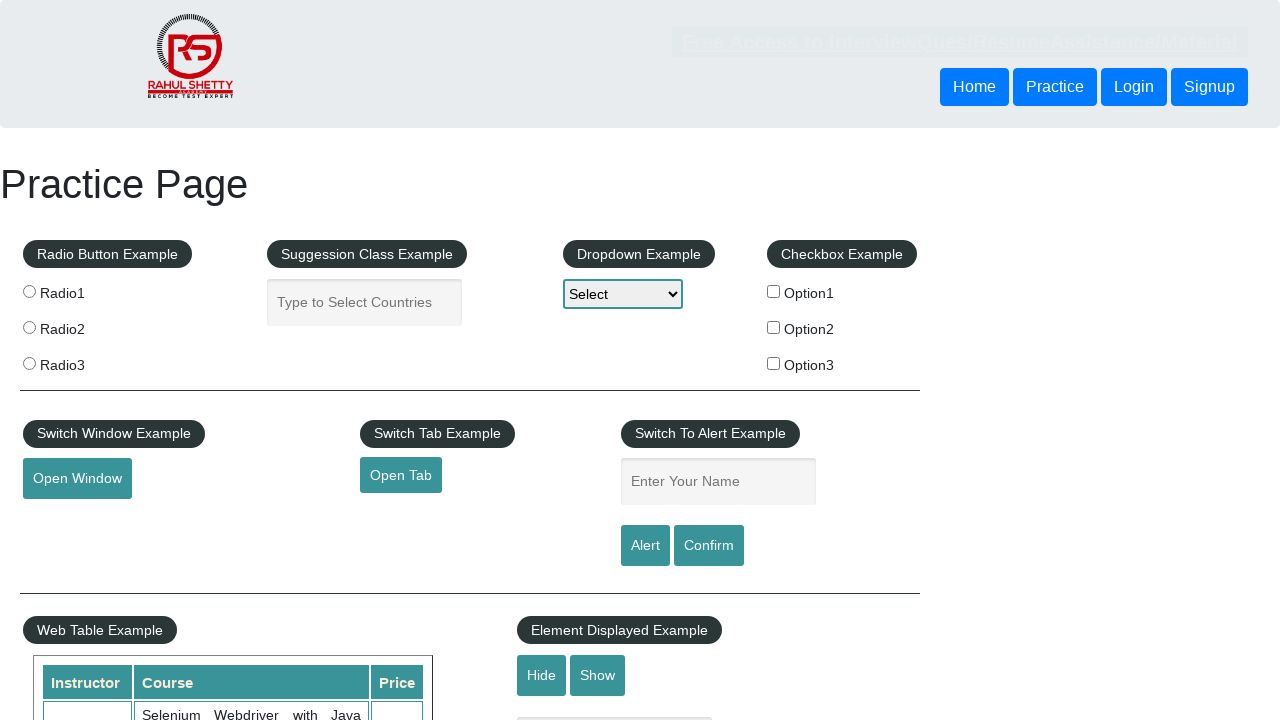

Scrolled down the page by 500 pixels
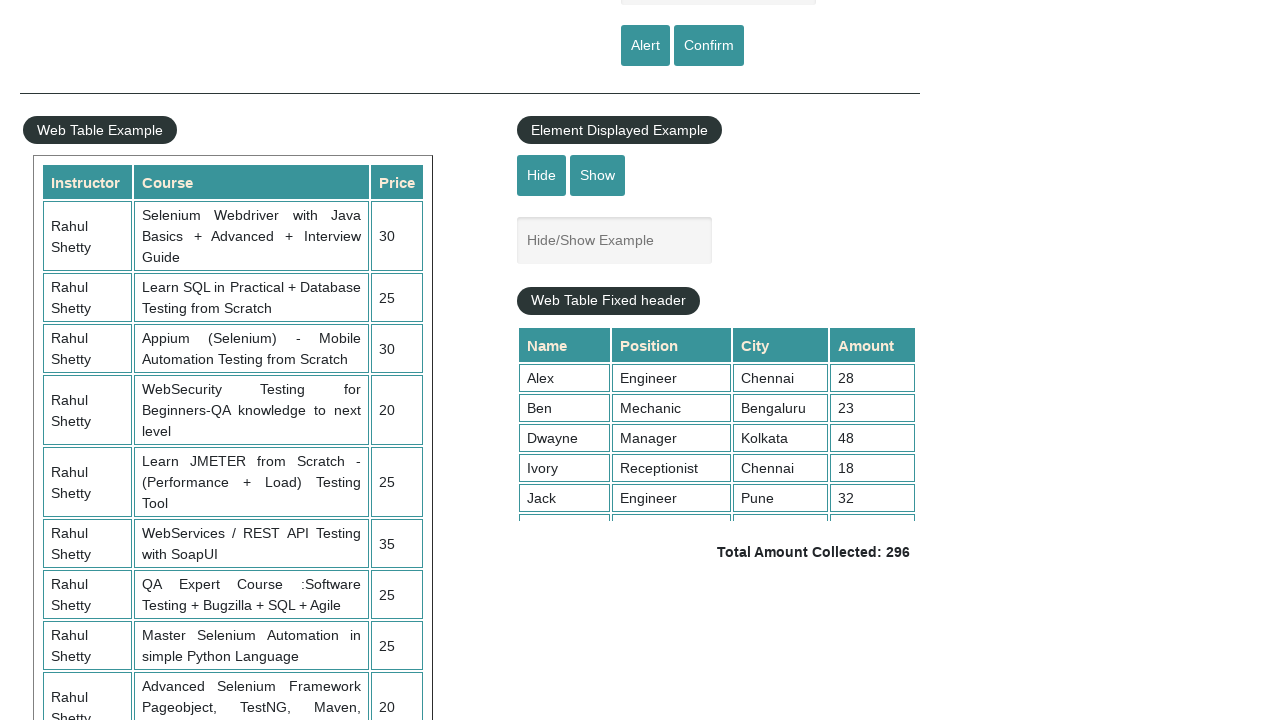

Scrolled within the table container to view all rows
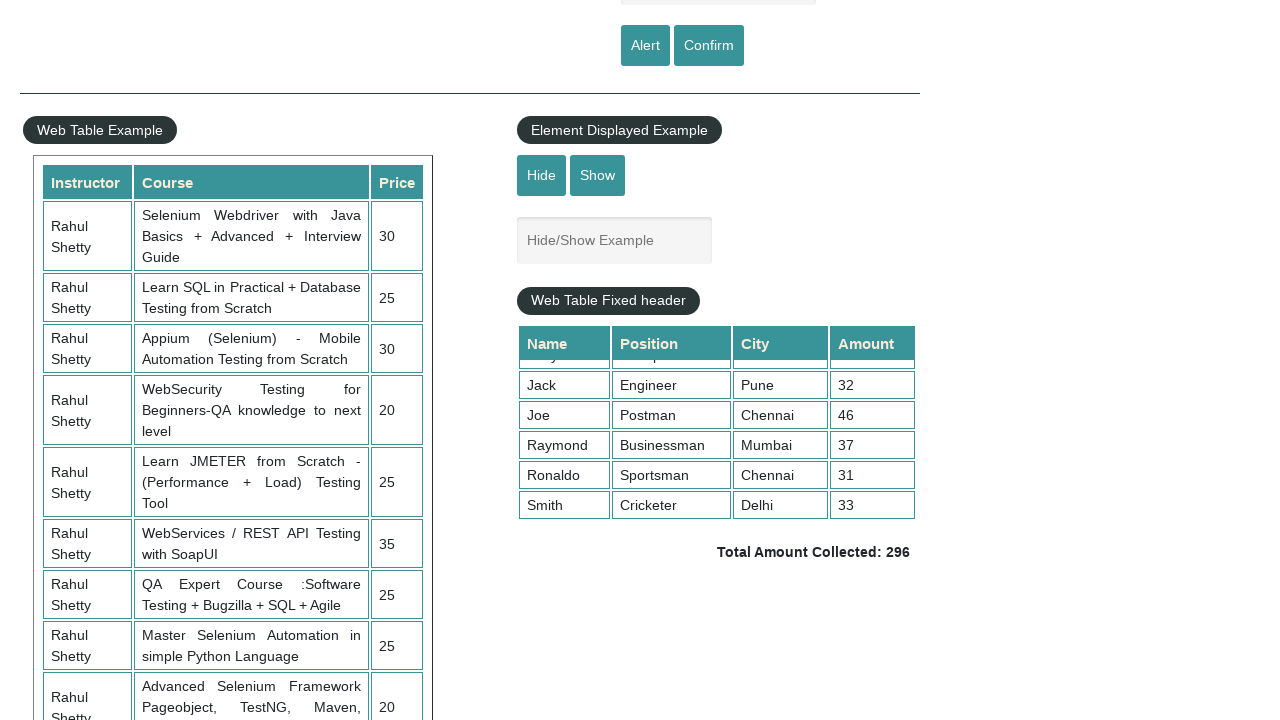

Waited for table amount column to be visible
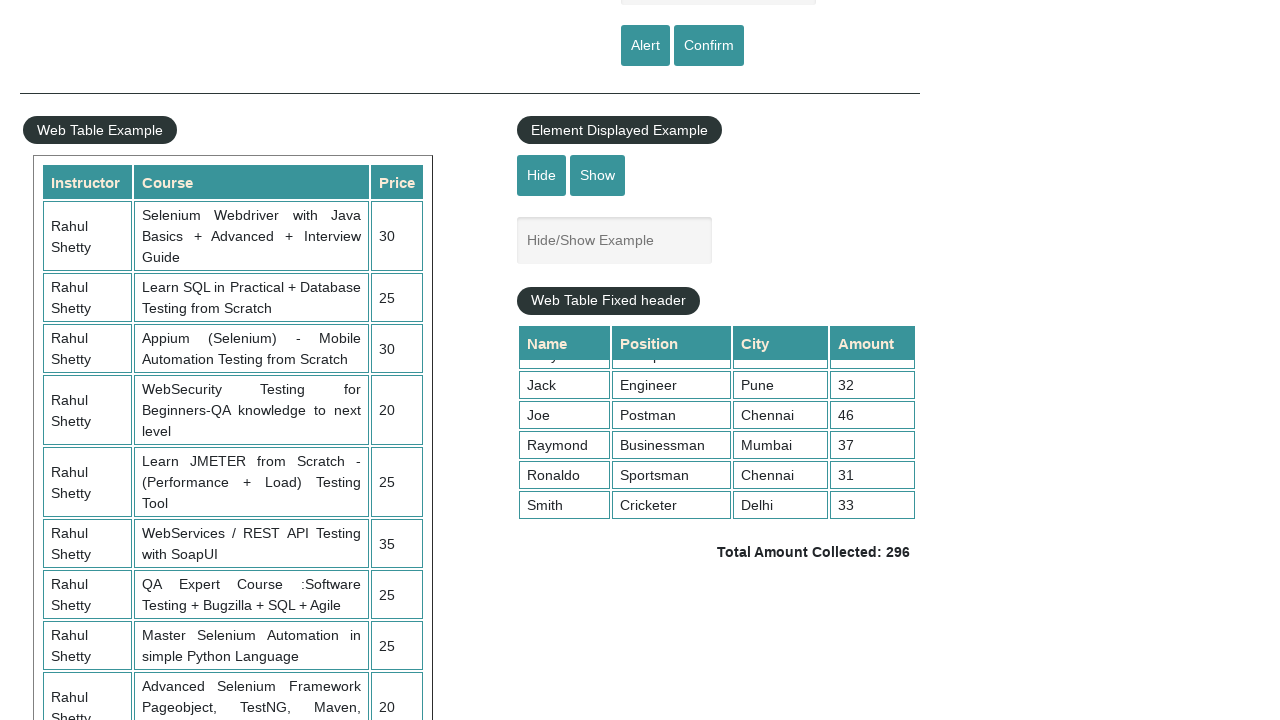

Retrieved all amount cells from the table
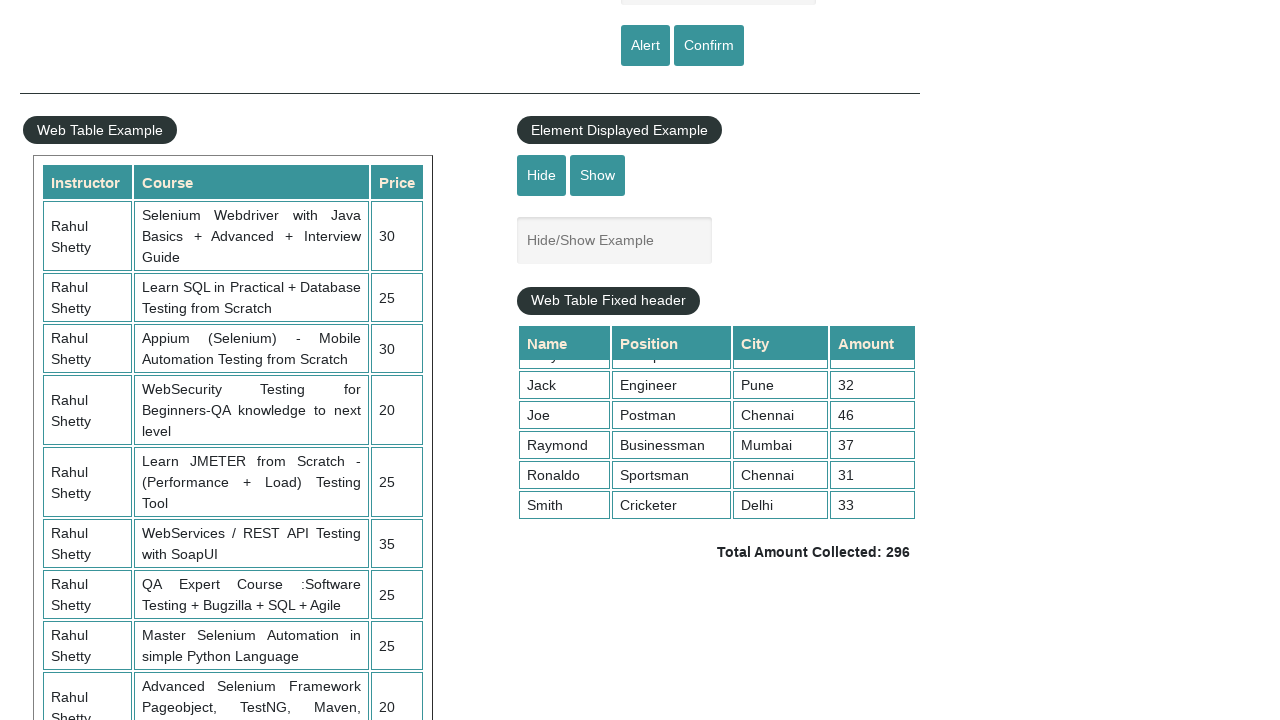

Calculated total sum of all amounts: 296
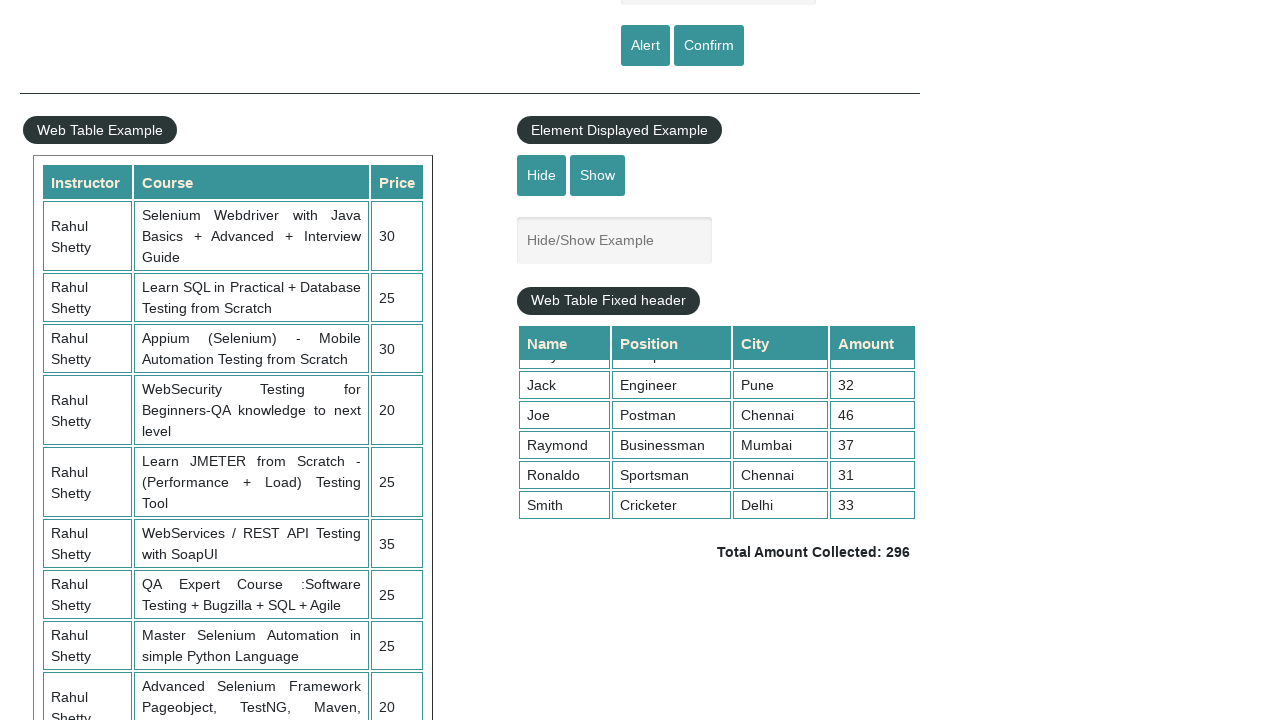

Located the displayed total amount element
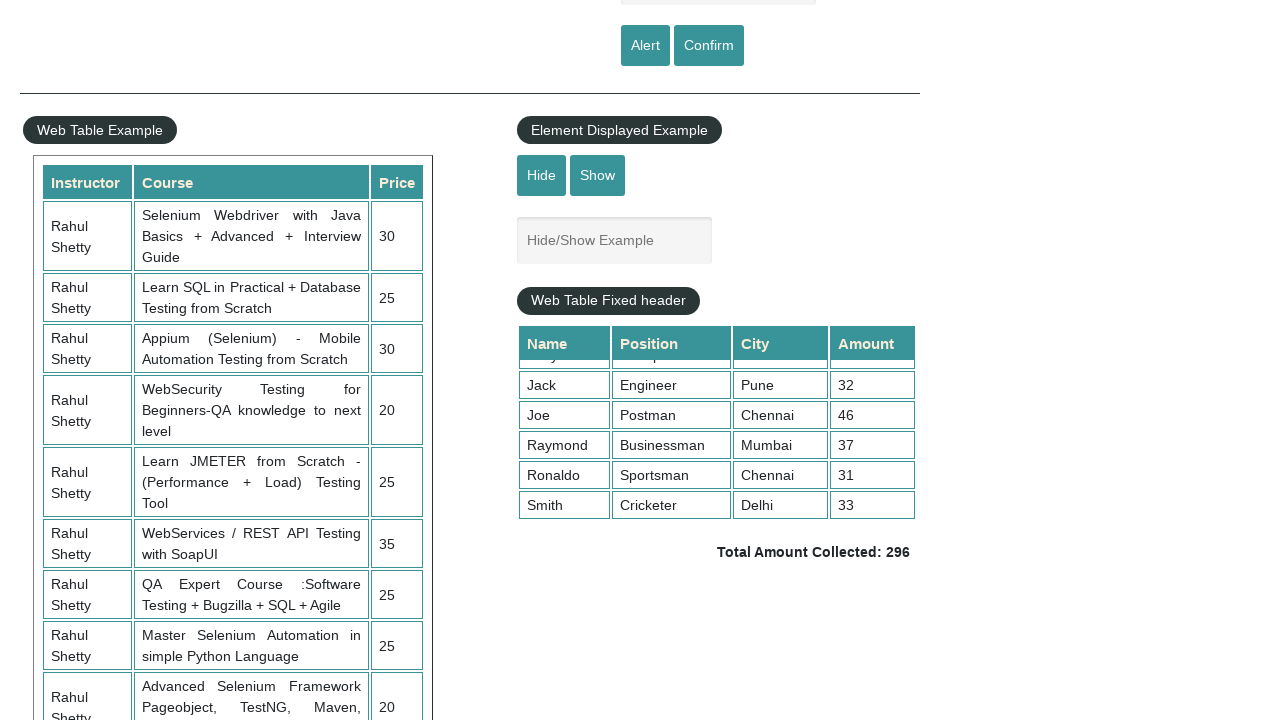

Extracted displayed total amount: 296
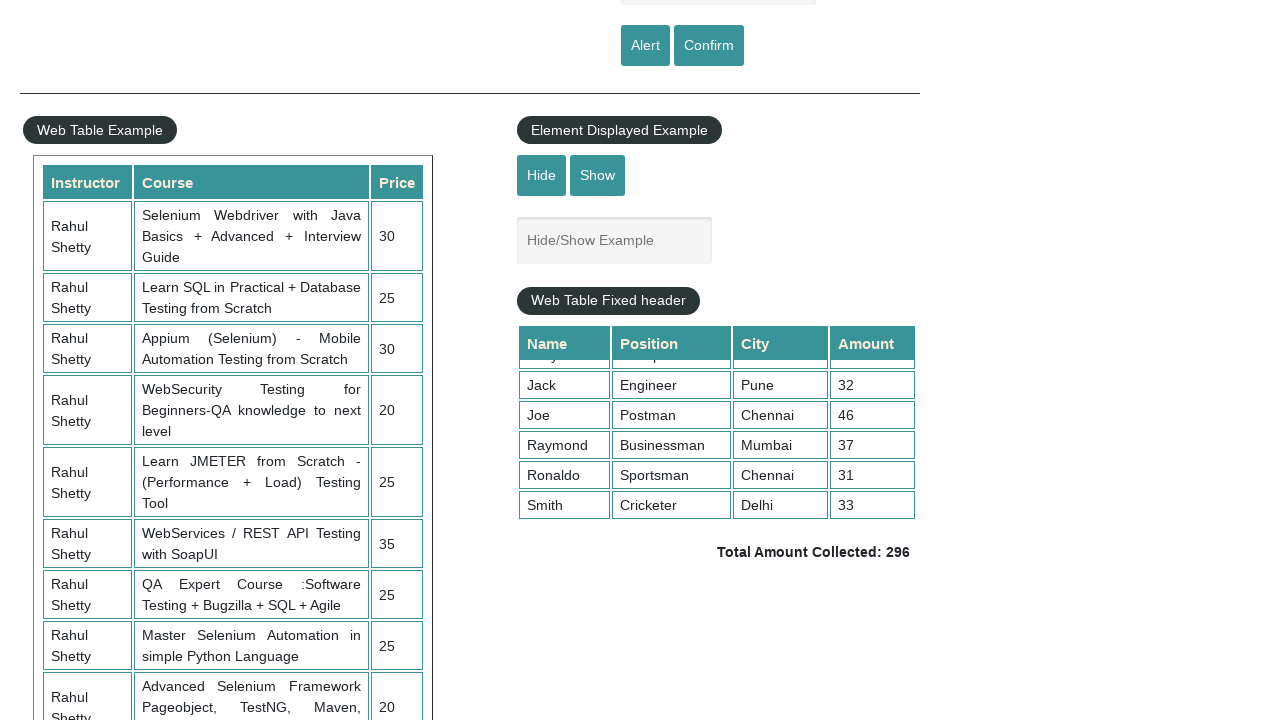

Verified calculated sum (296) matches displayed total (296)
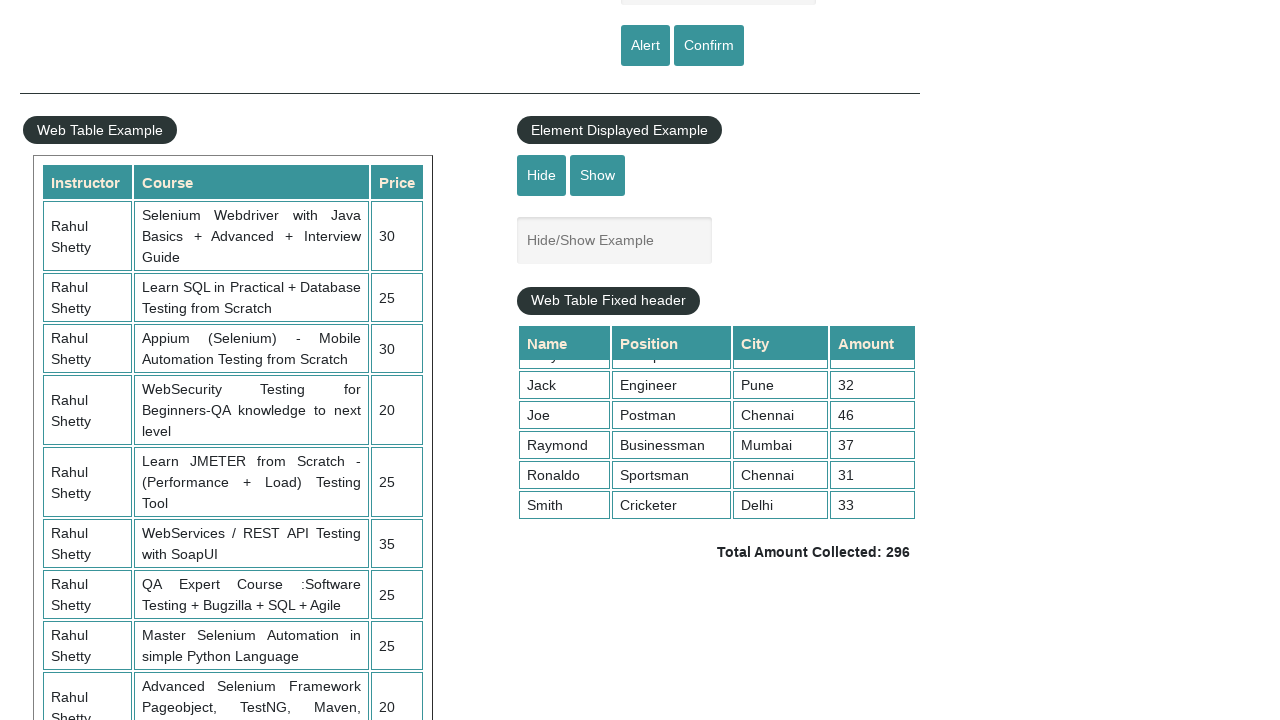

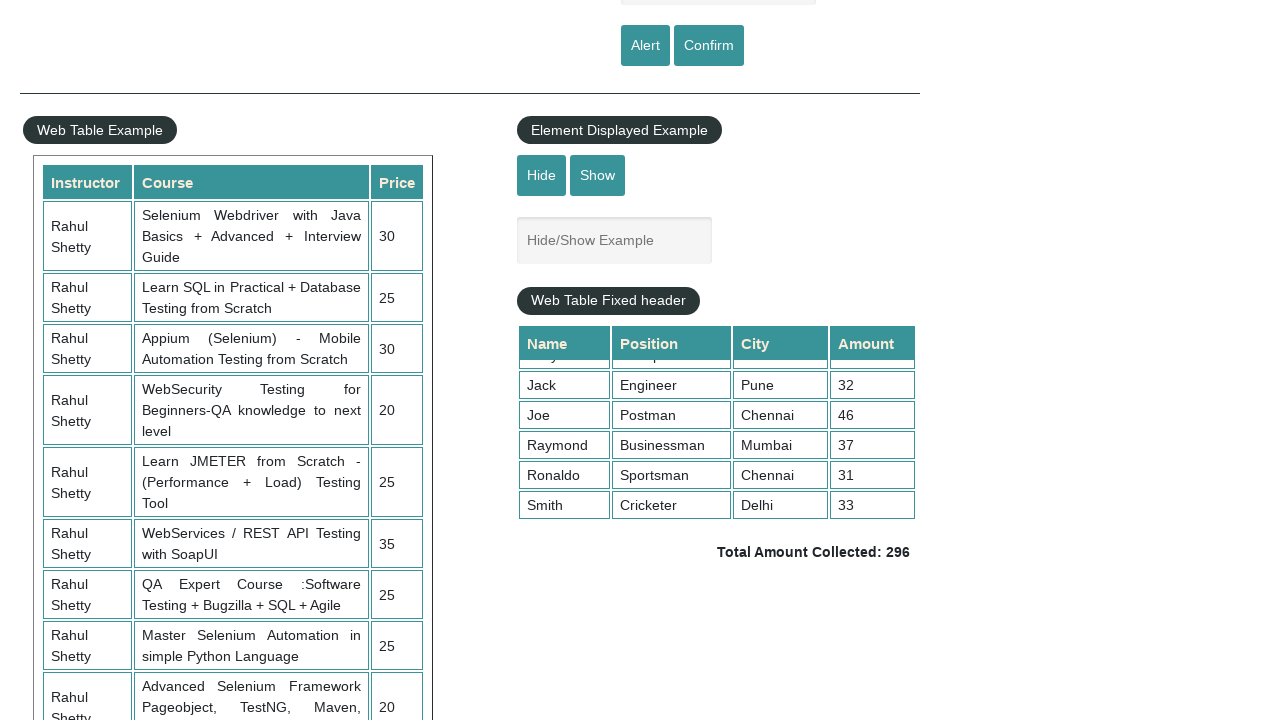